Waits for a specific price to appear, clicks a book button, solves a math problem, and submits the answer

Starting URL: http://suninjuly.github.io/explicit_wait2.html

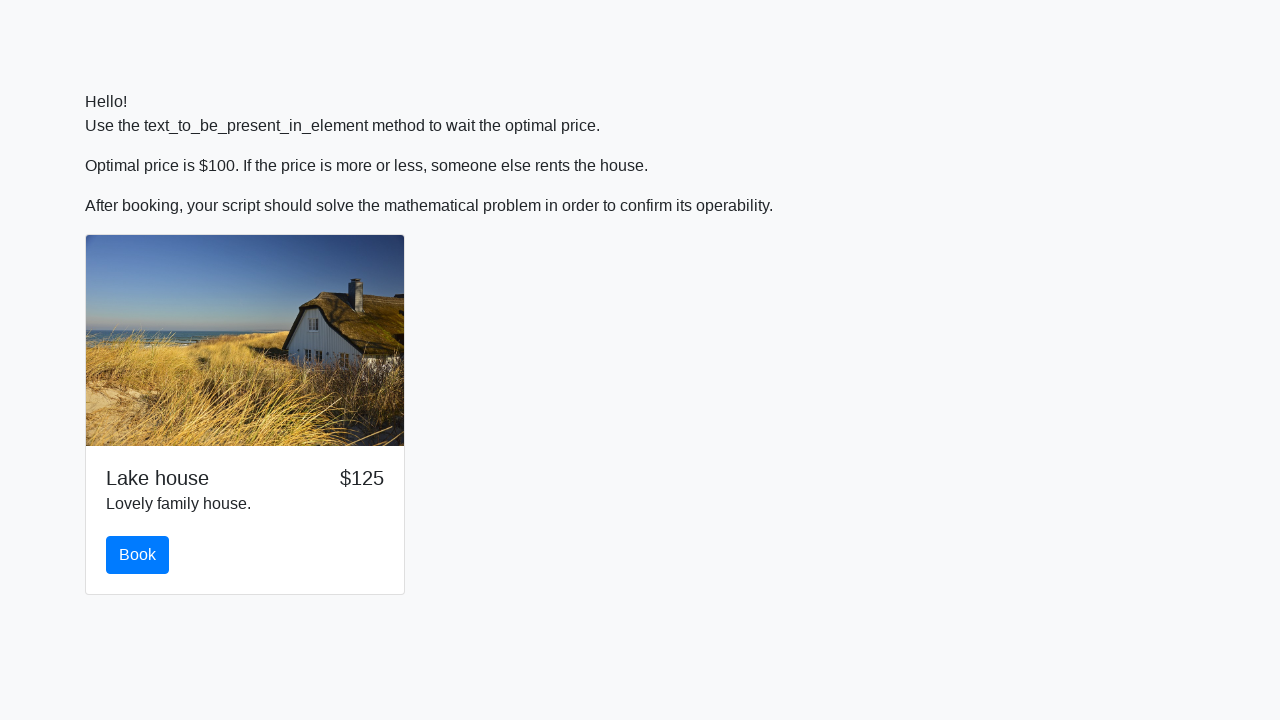

Waited for price to reach $100
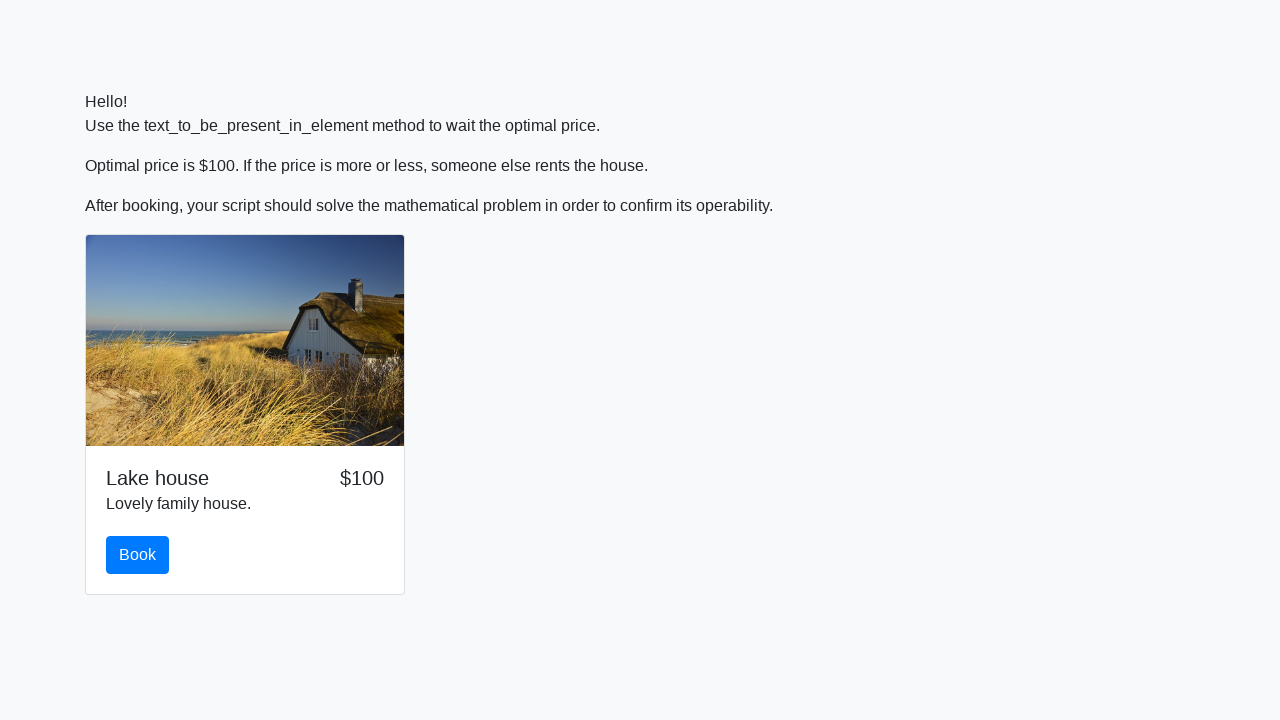

Clicked the book button at (138, 555) on #book
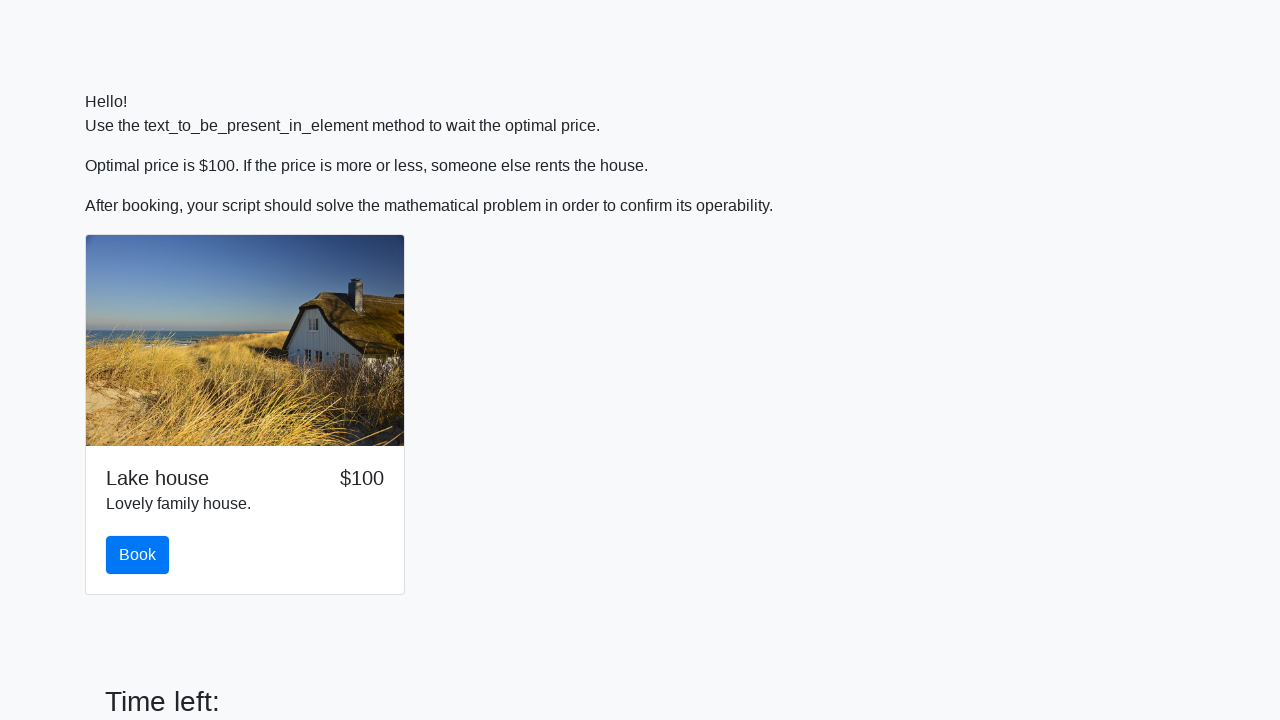

Retrieved input value: 899
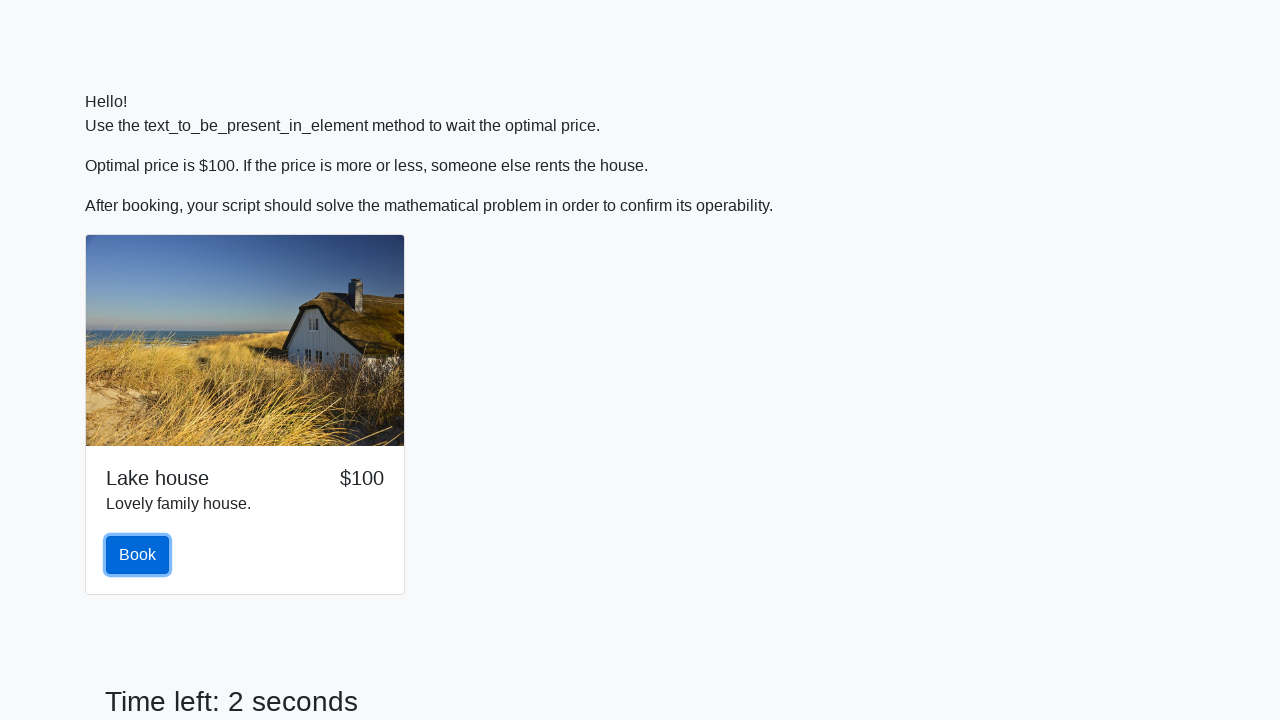

Calculated answer: 1.7579352915861064
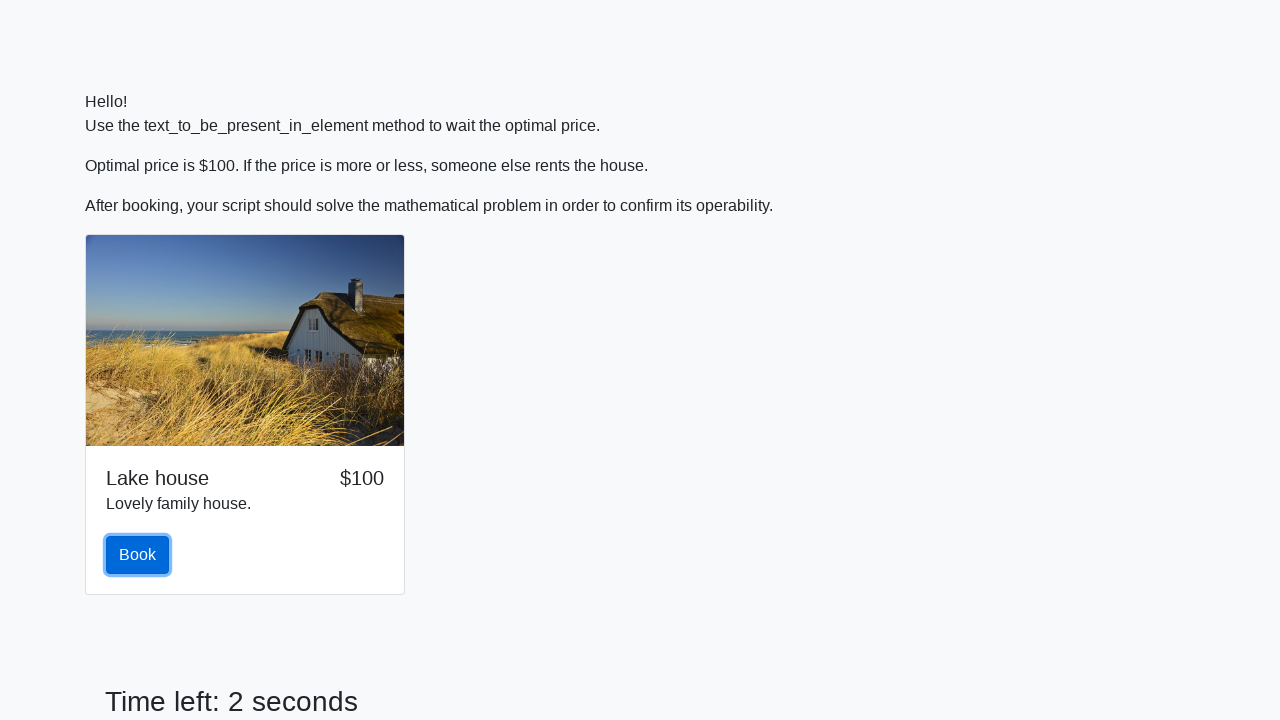

Filled answer field with calculated value on #answer
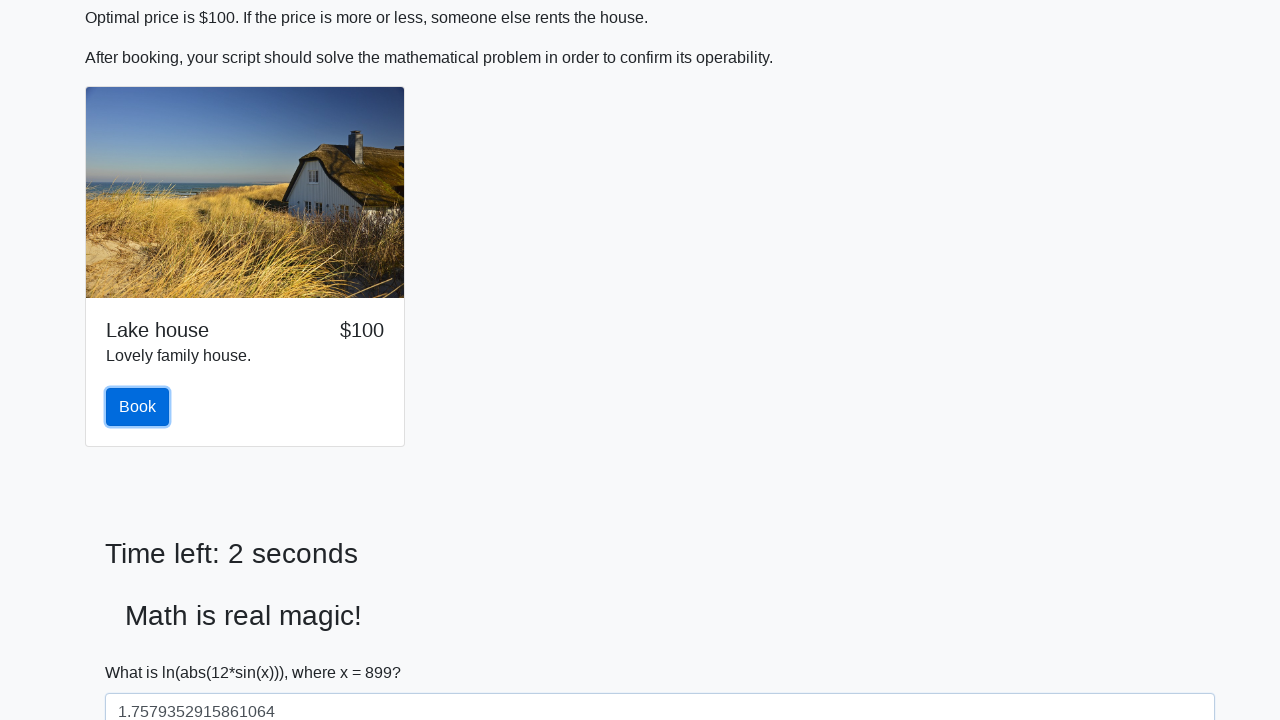

Clicked solve button to submit answer at (143, 651) on #solve
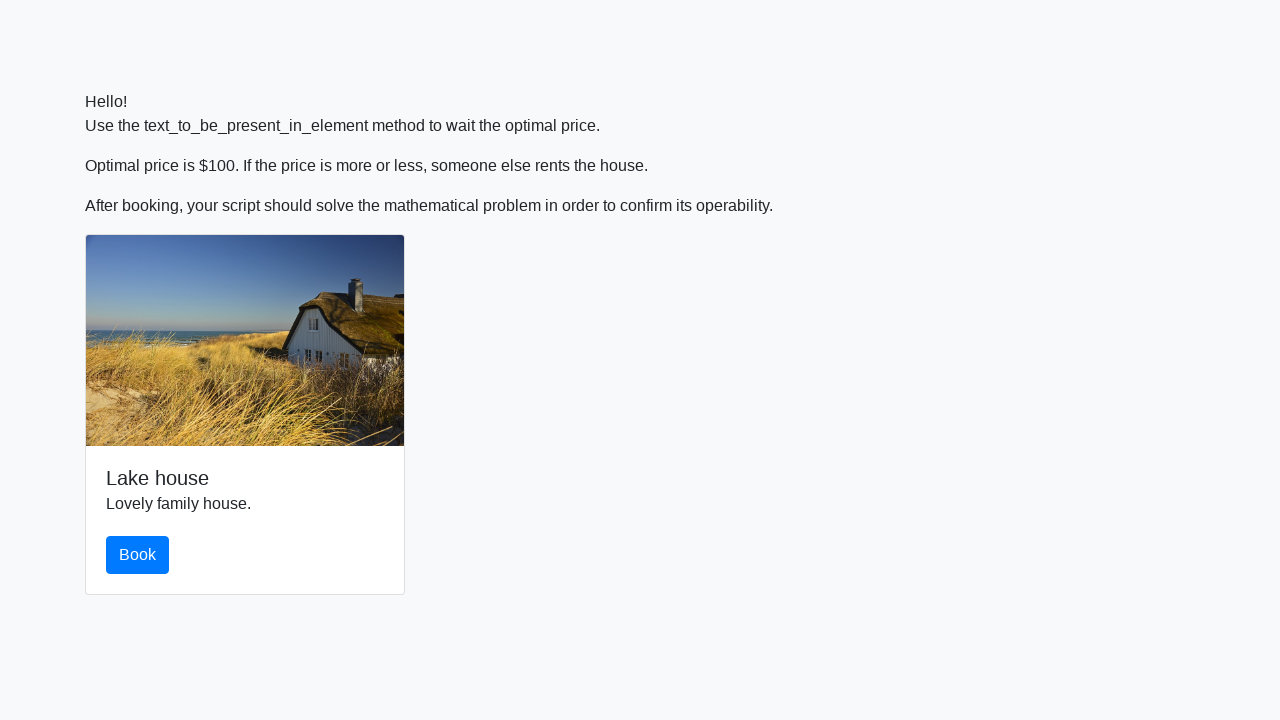

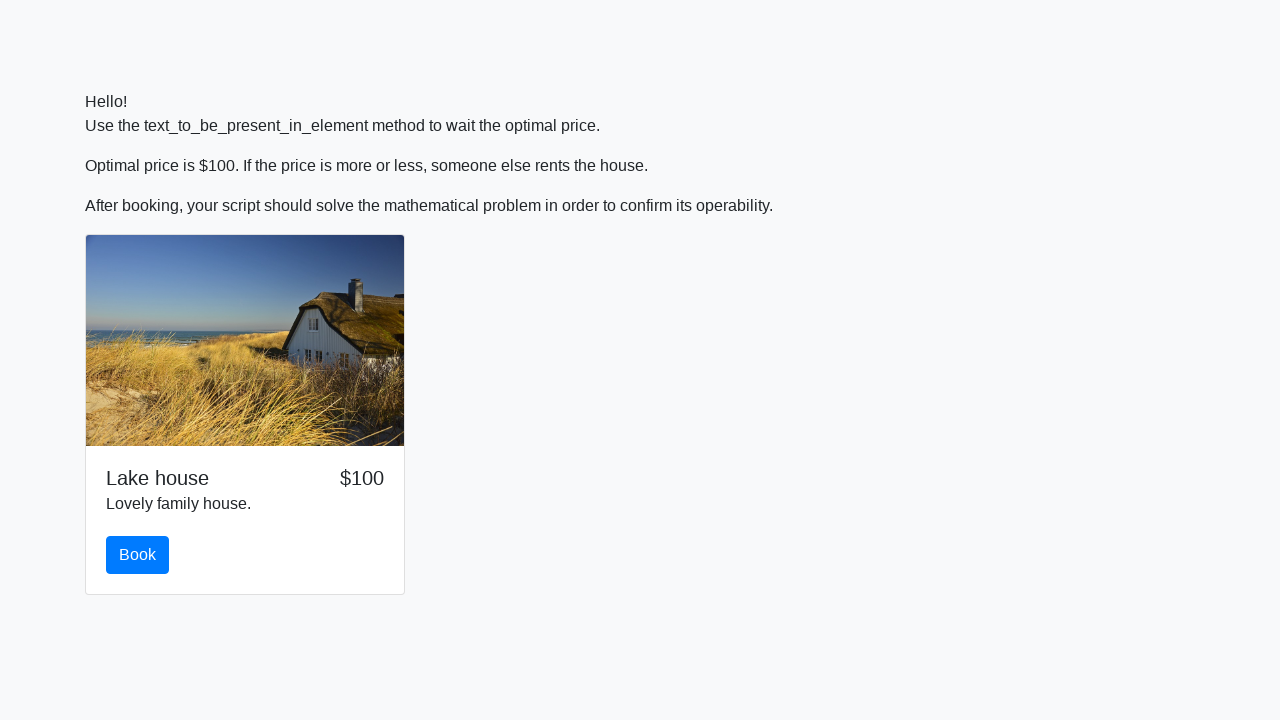